Tests hover functionality by hovering over an element to reveal hidden content

Starting URL: https://the-internet.herokuapp.com/

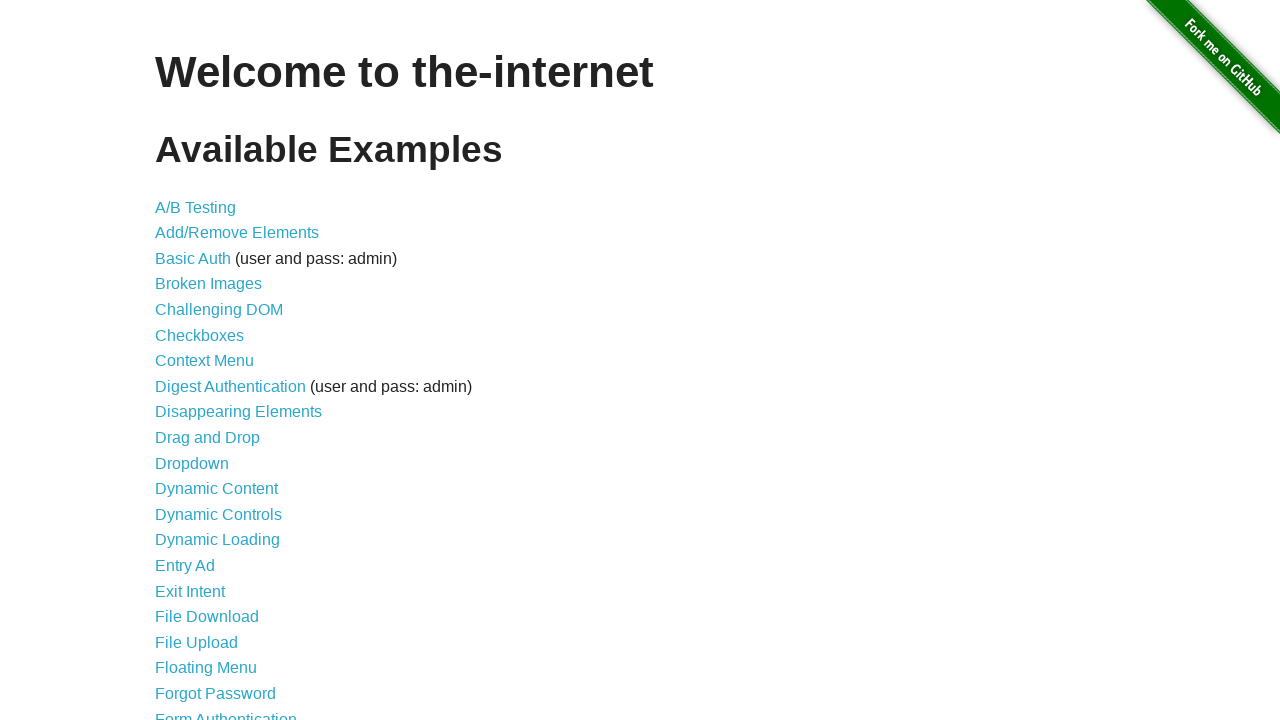

Clicked on Hovers link to navigate to hover test page at (180, 360) on xpath=//a[contains(text(),'Hovers')]
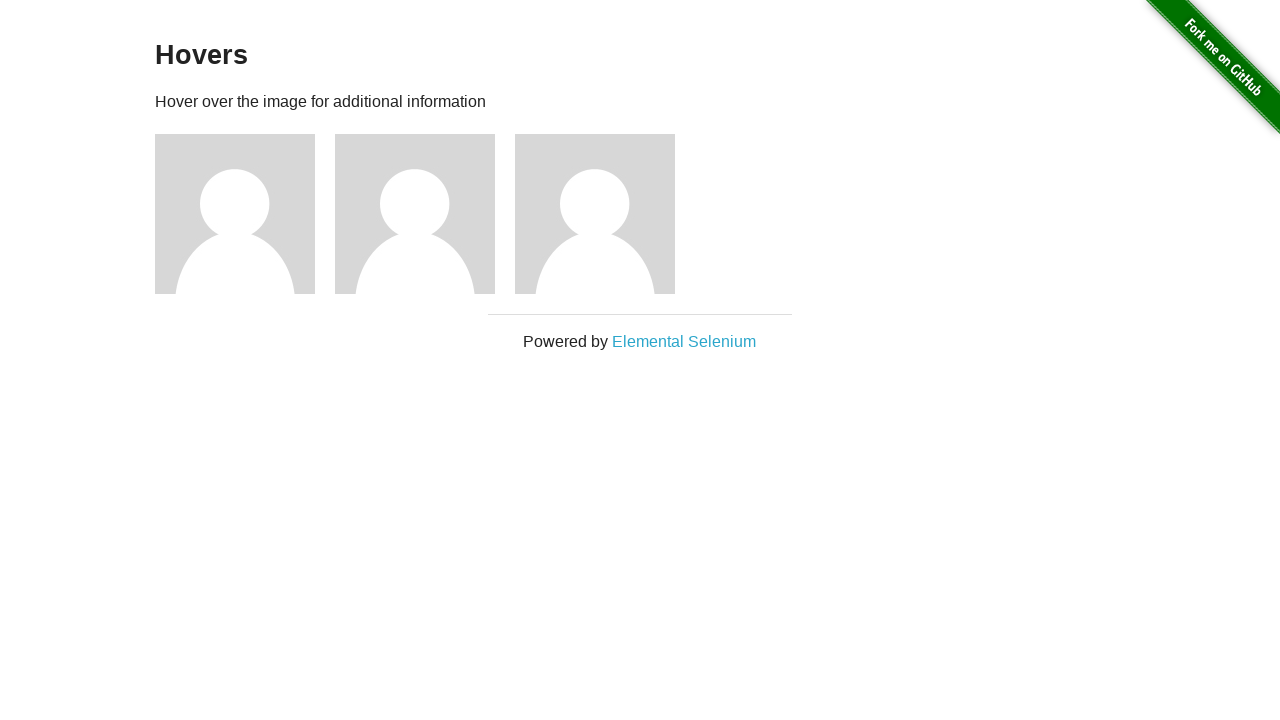

Hovered over the second figure element to reveal hidden content at (425, 214) on xpath=//div[@class='example']//div[2]
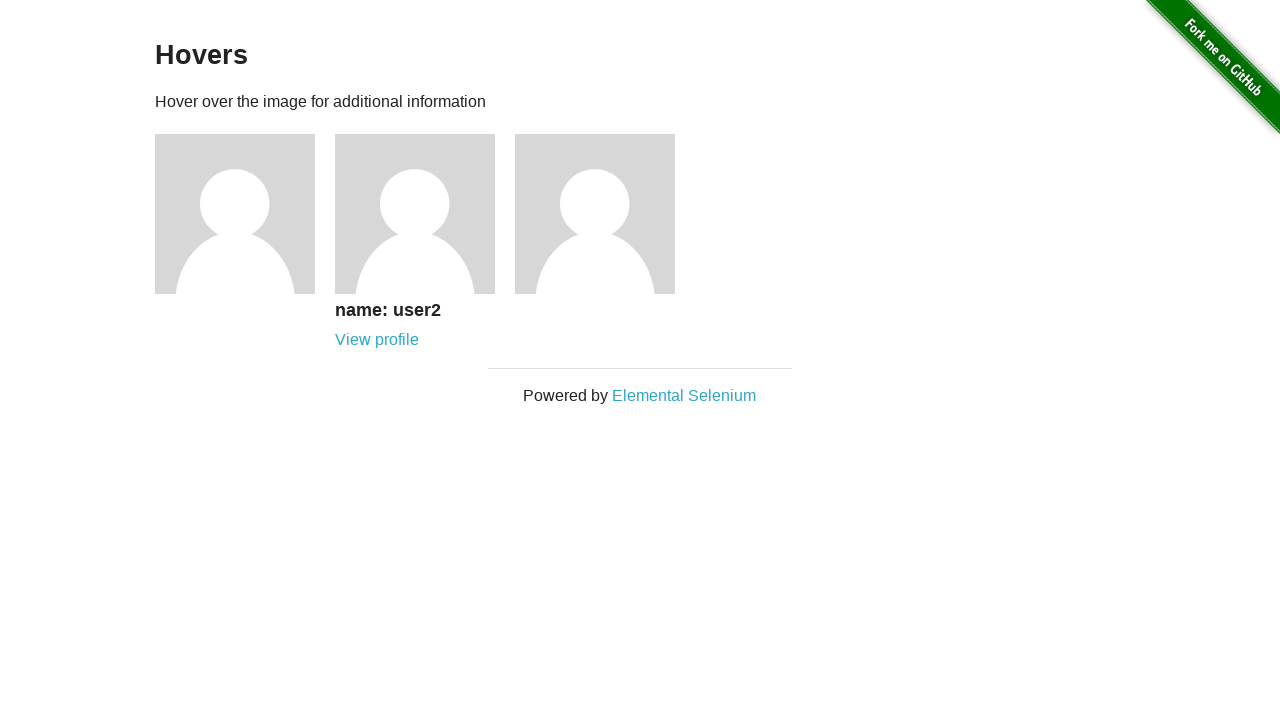

Clicked on the hovered element at (425, 241) on xpath=//div[@class='example']//div[2]
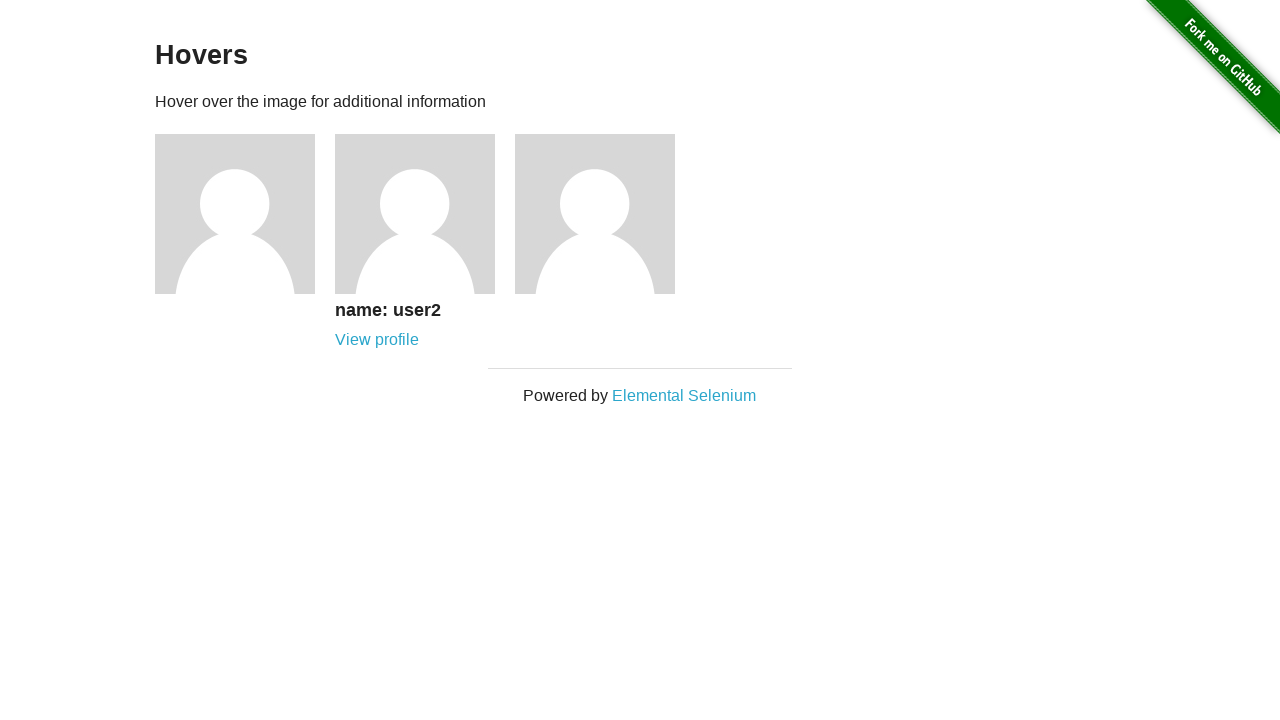

Navigated back to the main page
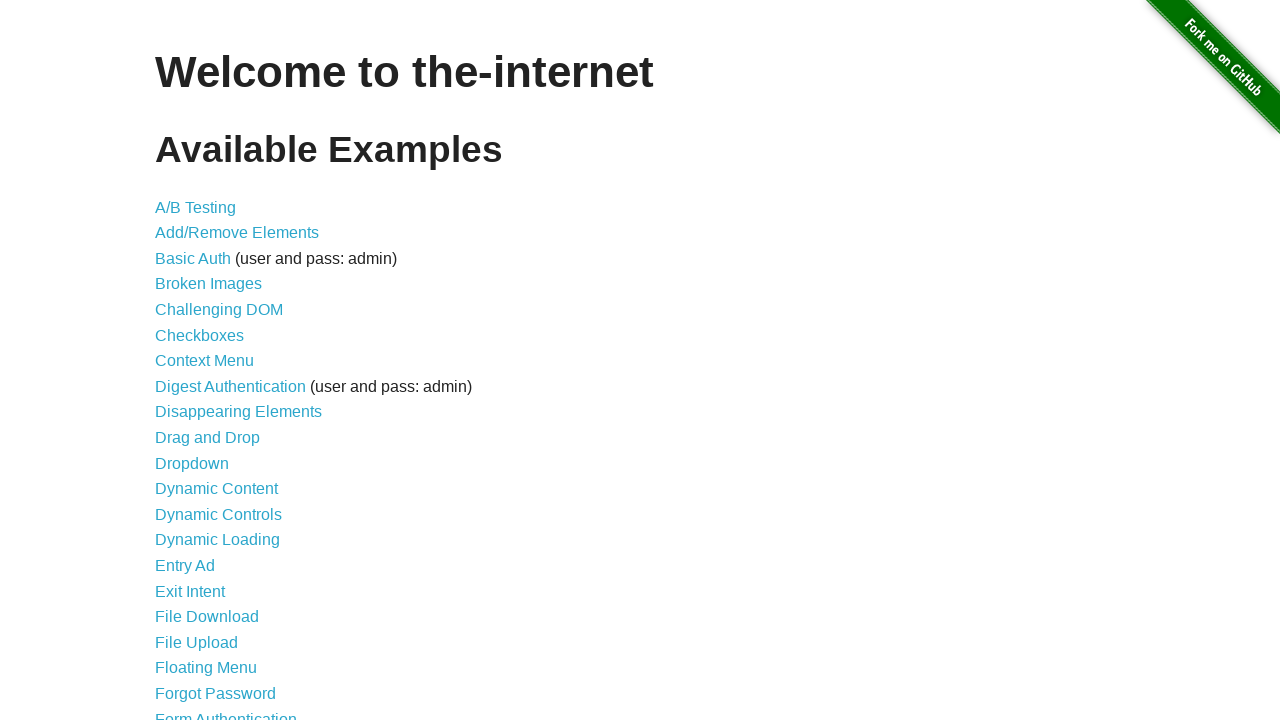

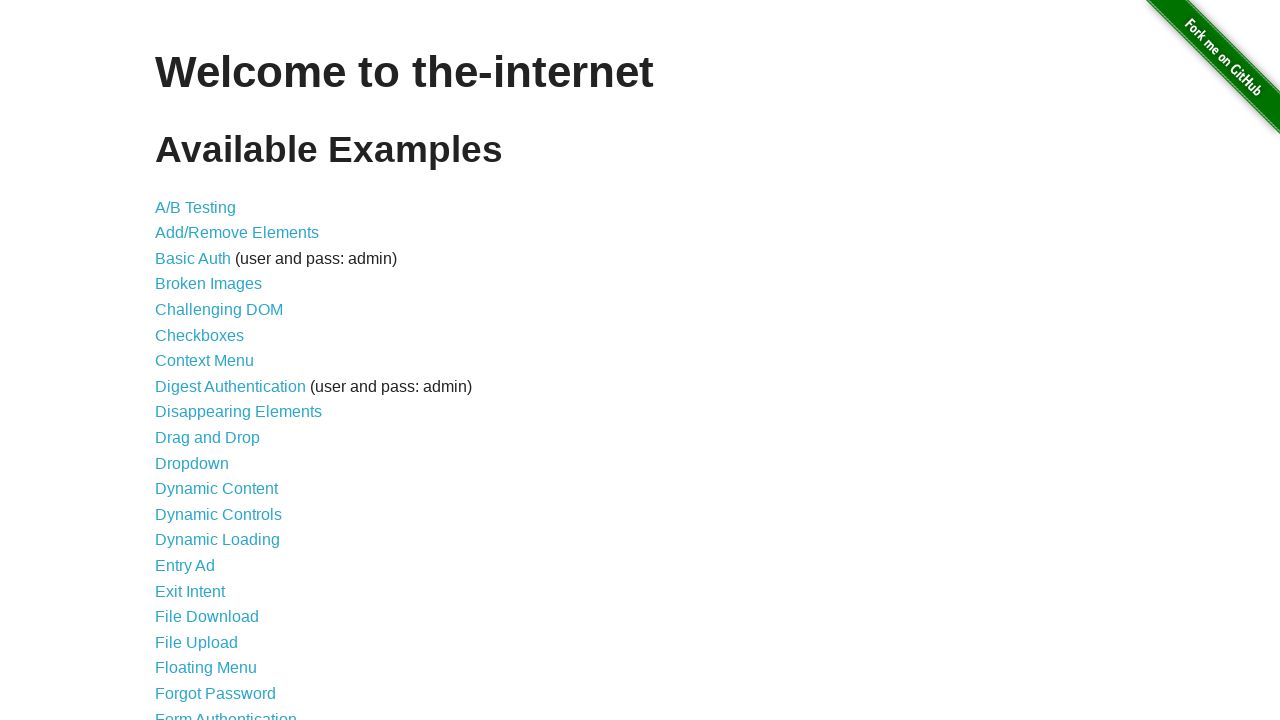